Tests JavaScript prompt alert handling by clicking a prompt button, entering text into the alert, and accepting it

Starting URL: https://demoqa.com/alerts

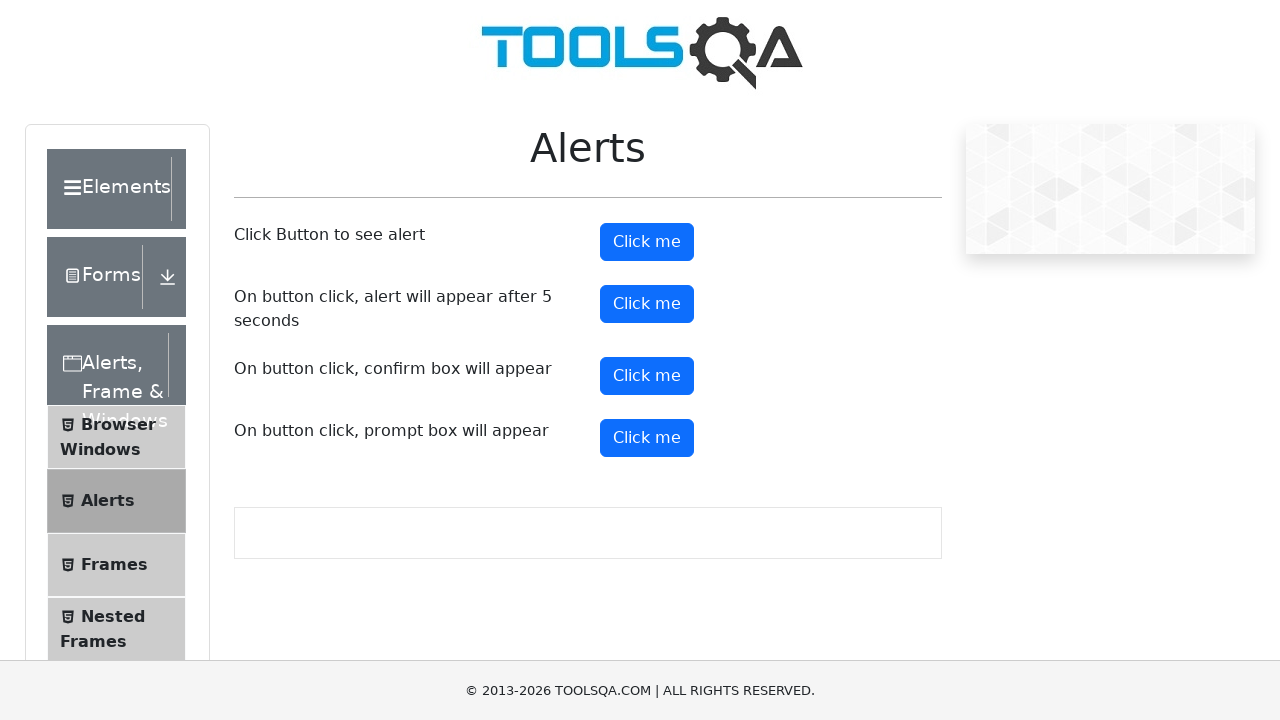

Waited for page to load (networkidle)
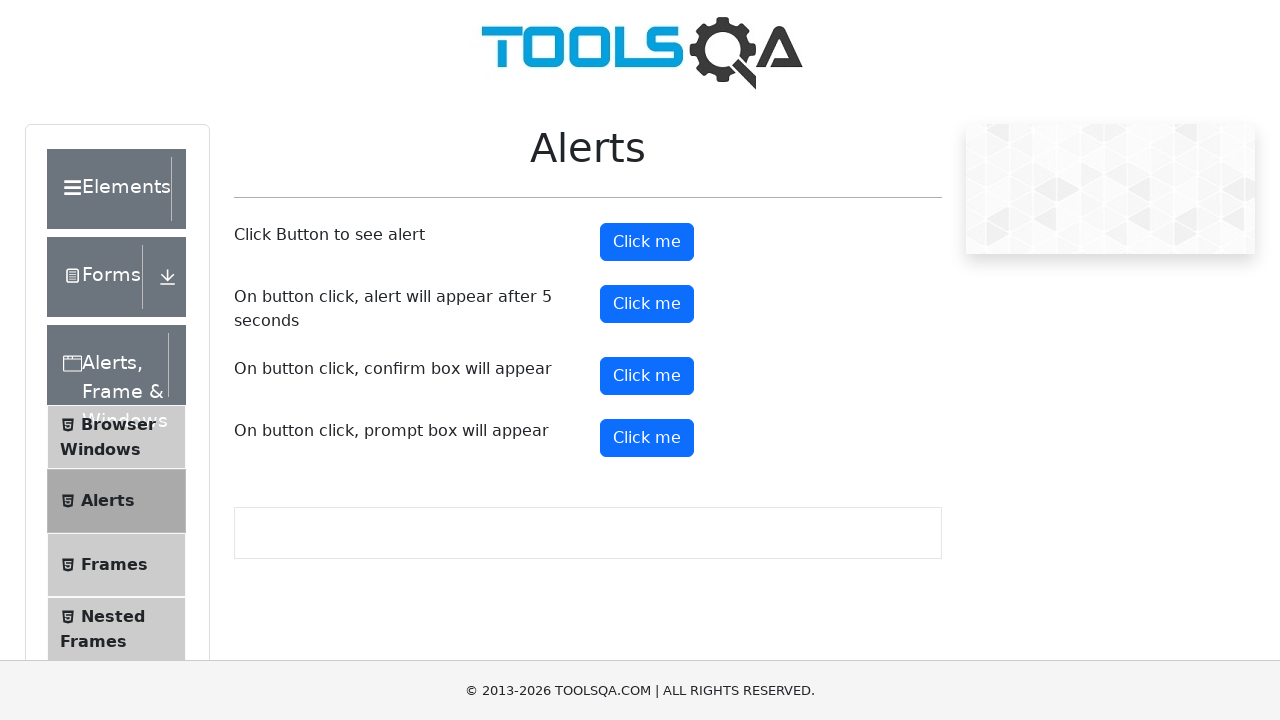

Set up dialog handler for alerts
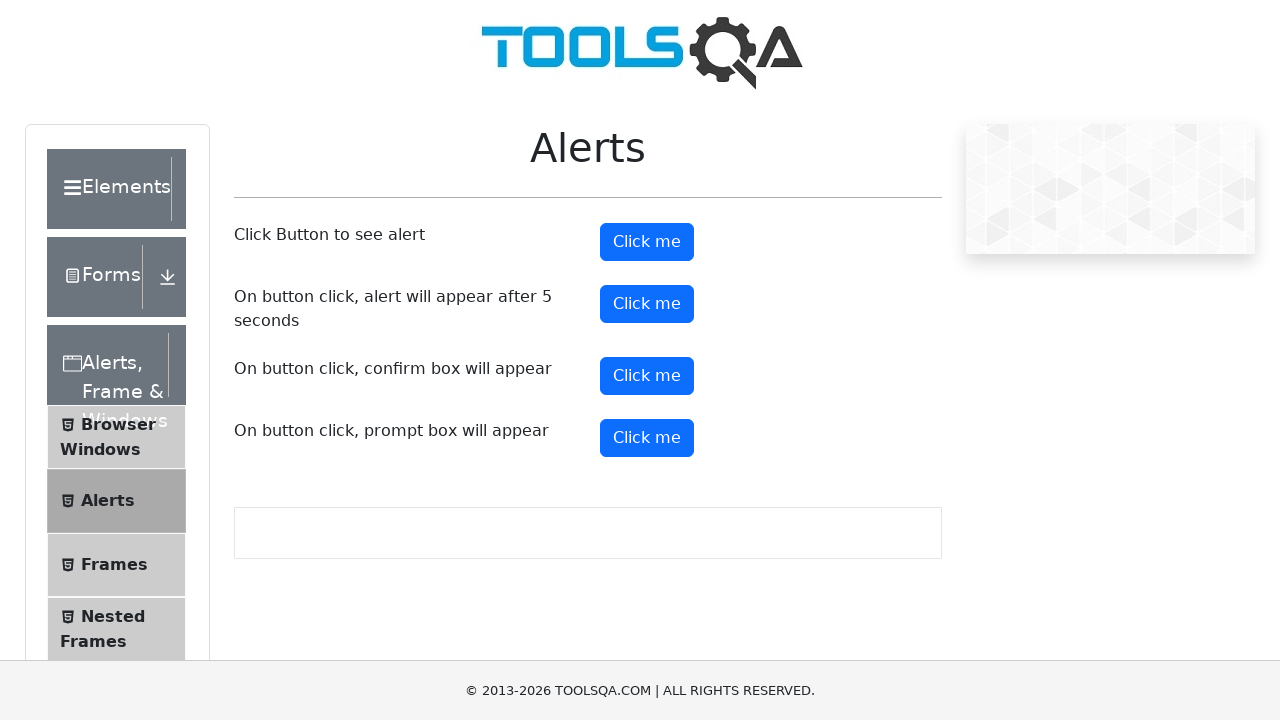

Clicked prompt button to trigger alert at (647, 438) on xpath=//button[@id='promtButton']
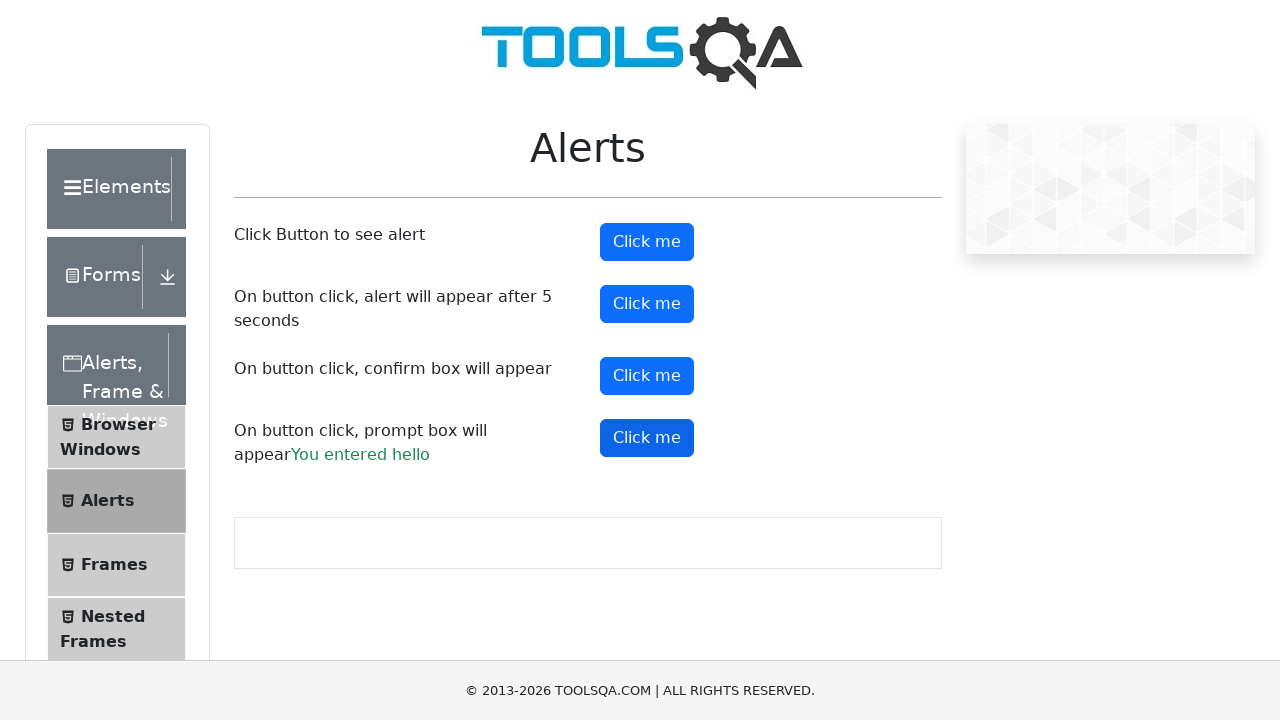

Prompt result element appeared on page
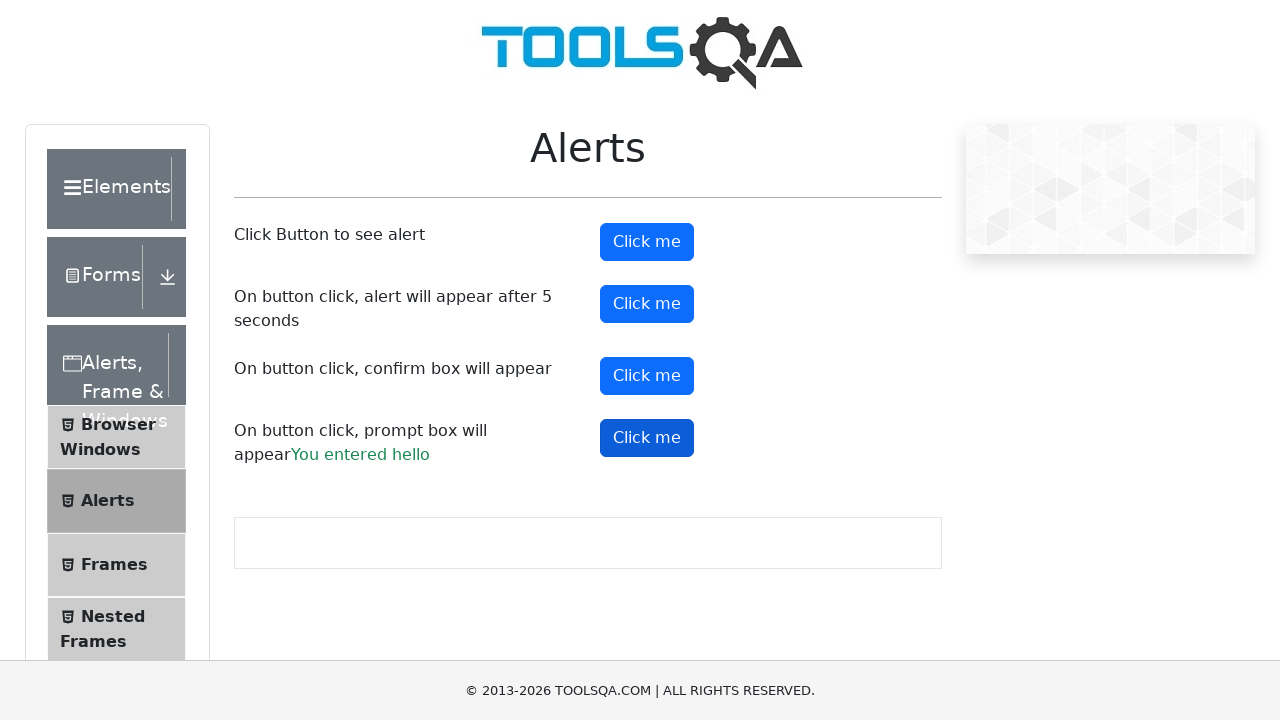

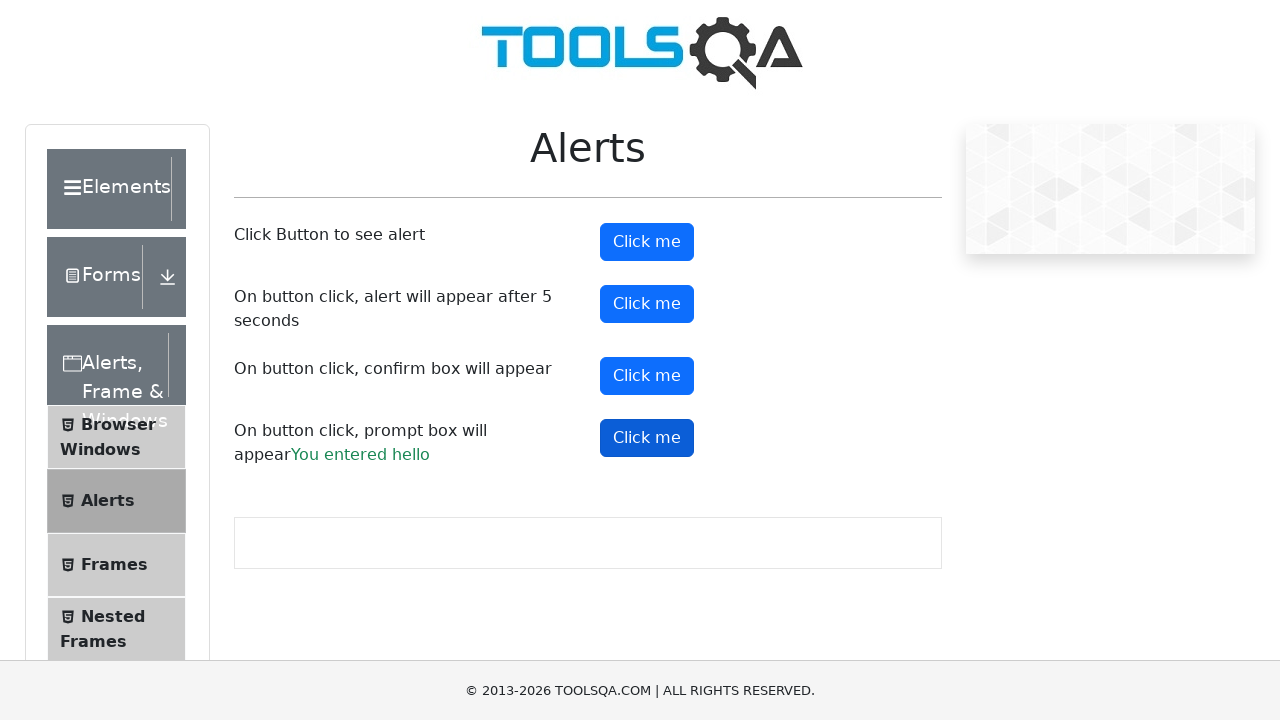